Tests window switching functionality by opening multiple popup windows, switching between them, and closing them in a specific order

Starting URL: http://omayo.blogspot.com/

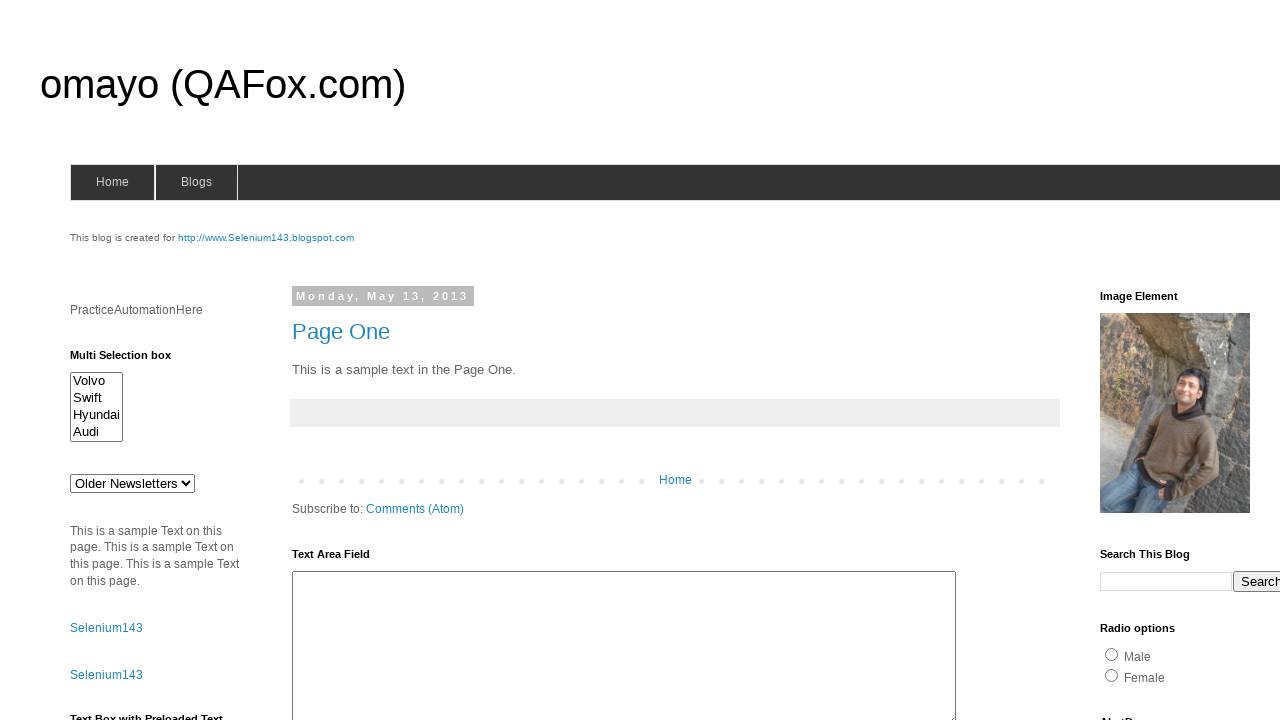

Clicked 'Open a popup window' link and first popup opened at (132, 360) on text=Open a popup window
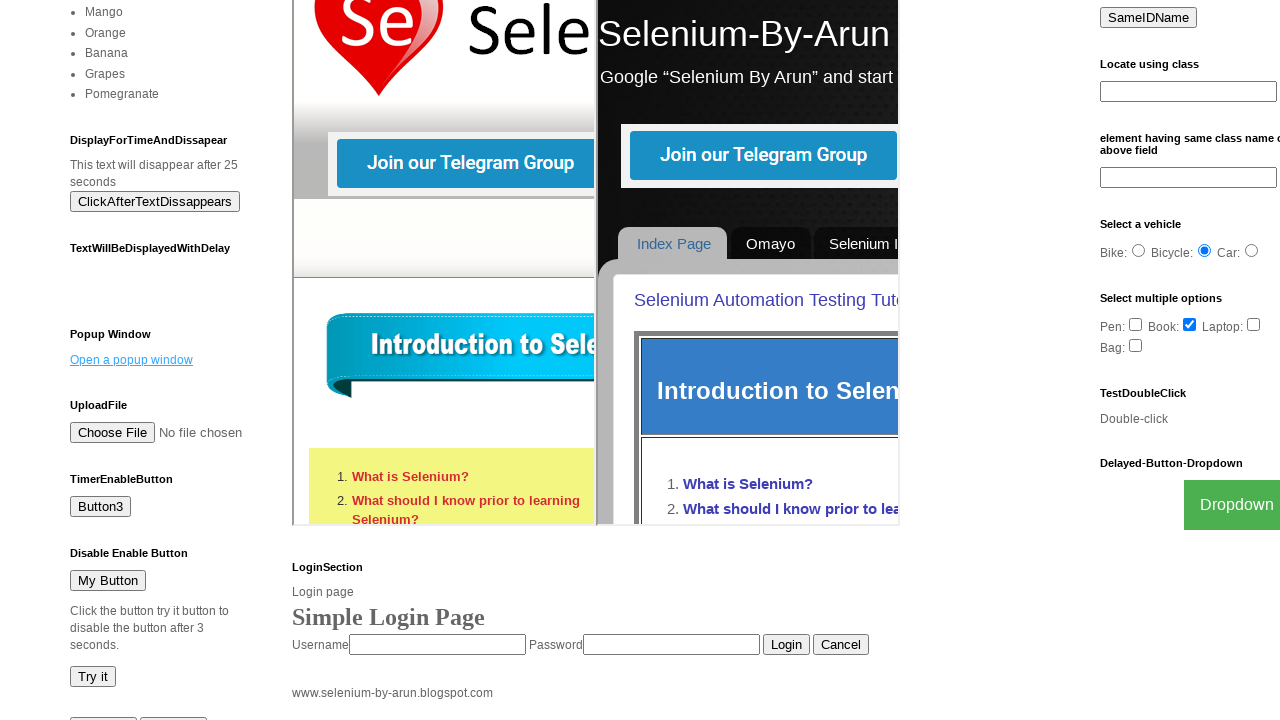

Clicked 'Blogger' link and second popup opened at (753, 673) on text=Blogger
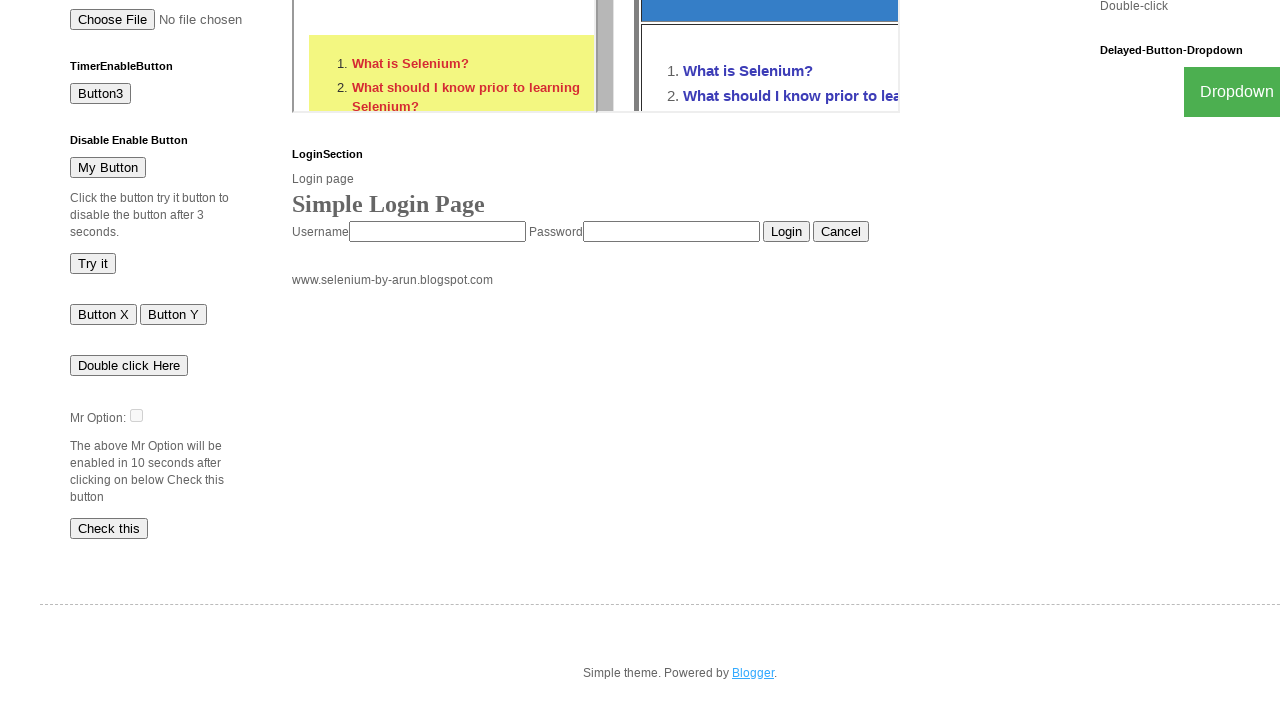

Switched to first popup window
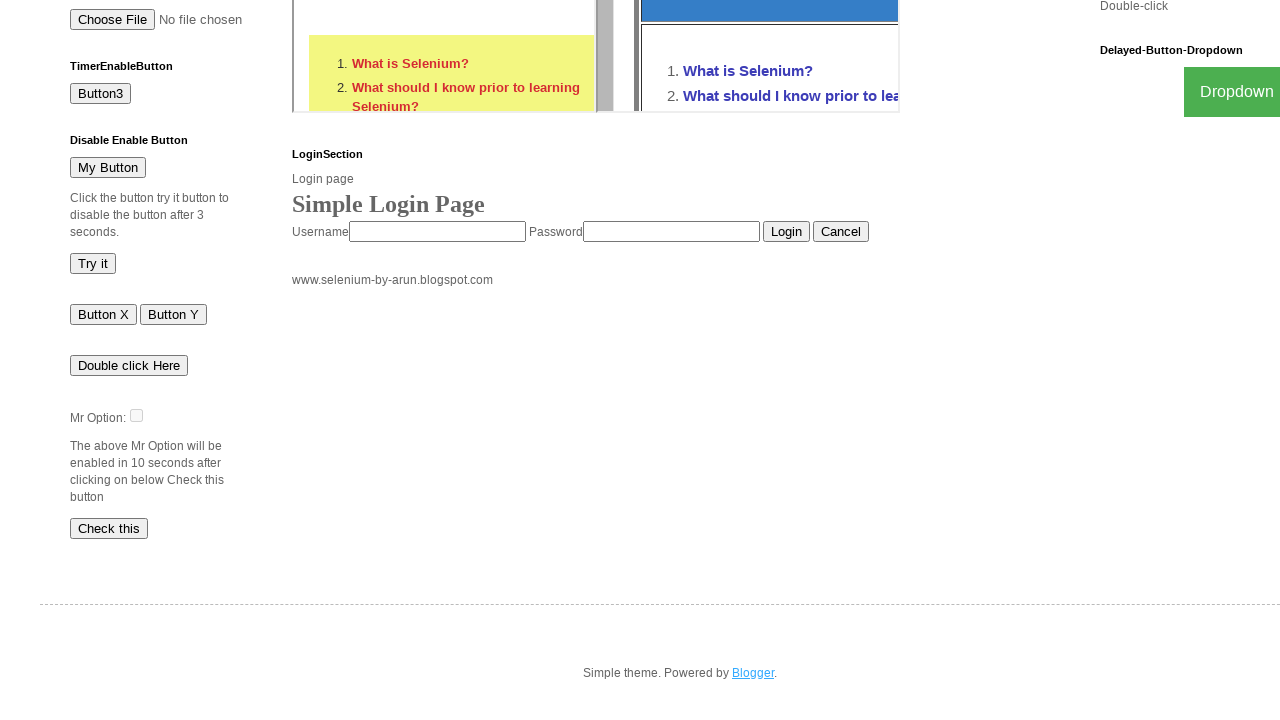

First popup finished loading
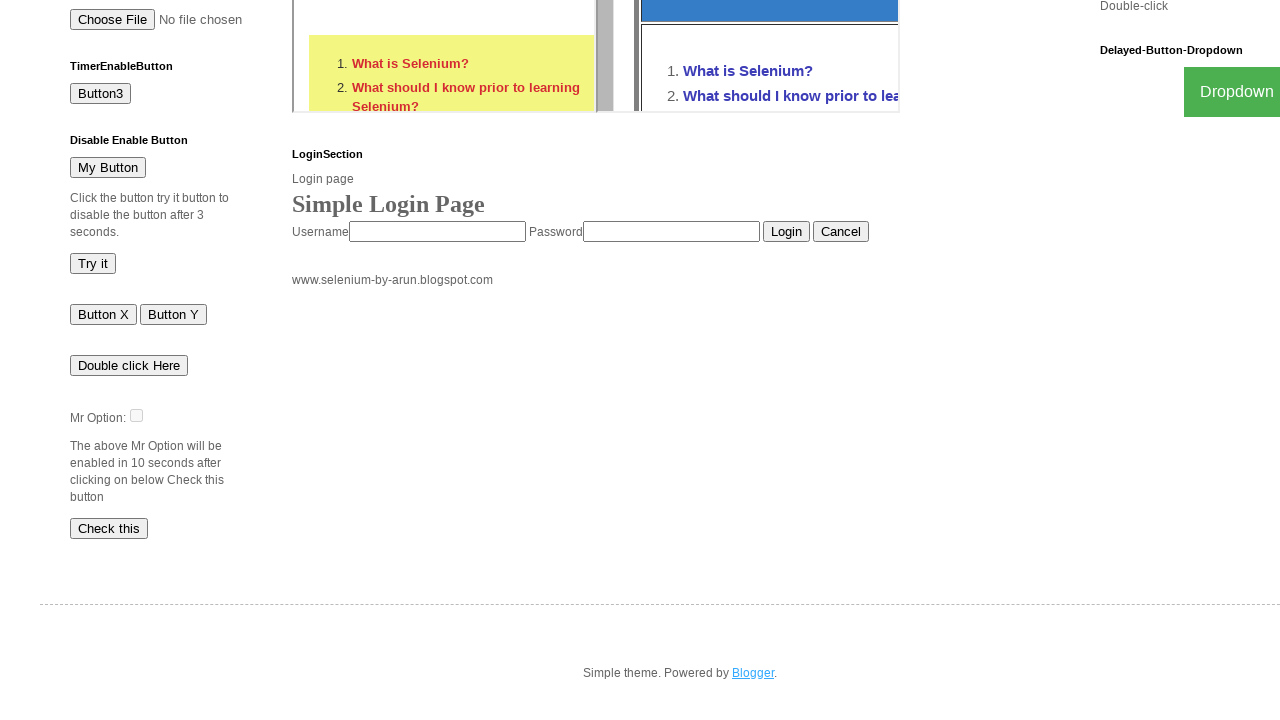

Closed first popup window
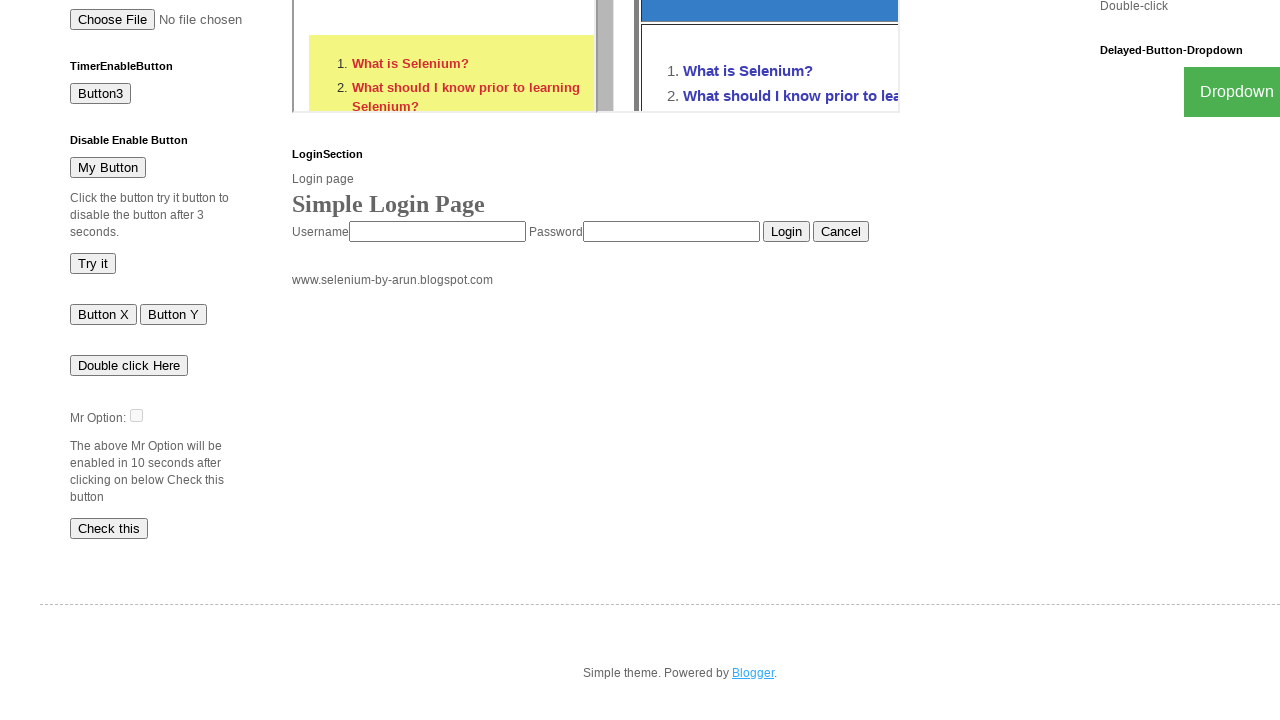

Switched to Blogger popup window
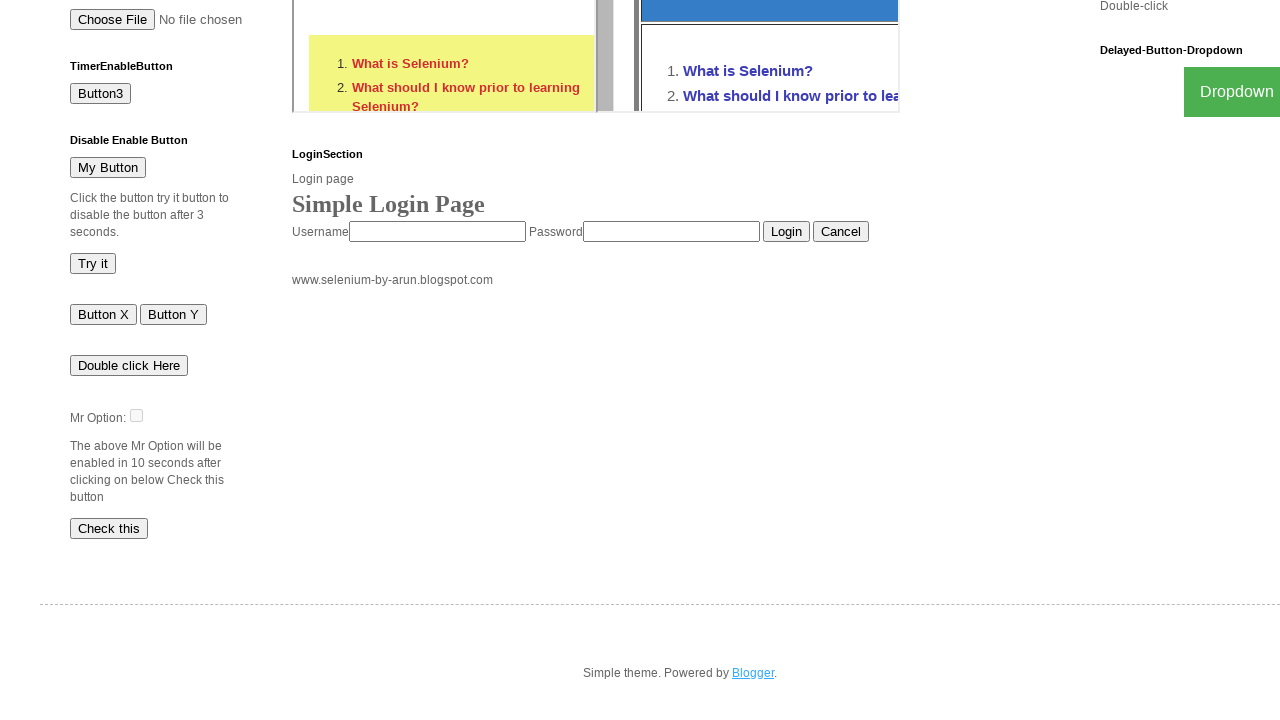

Blogger popup finished loading
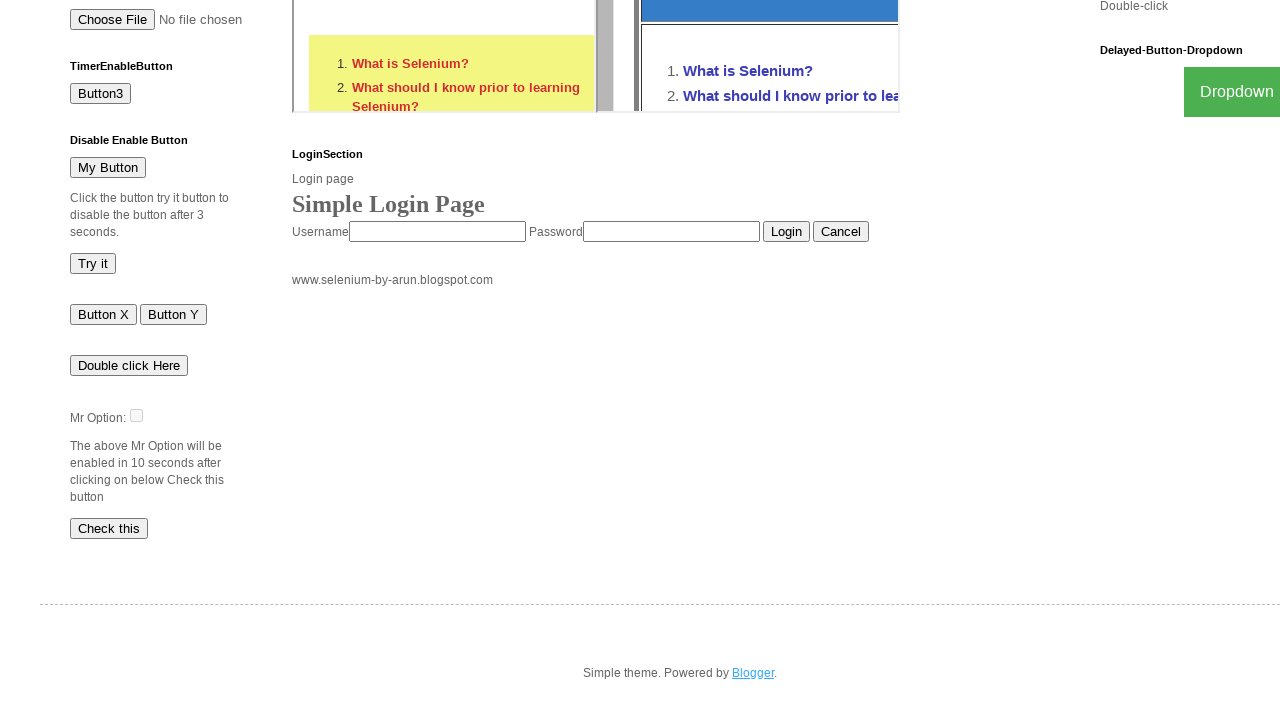

Closed Blogger popup window
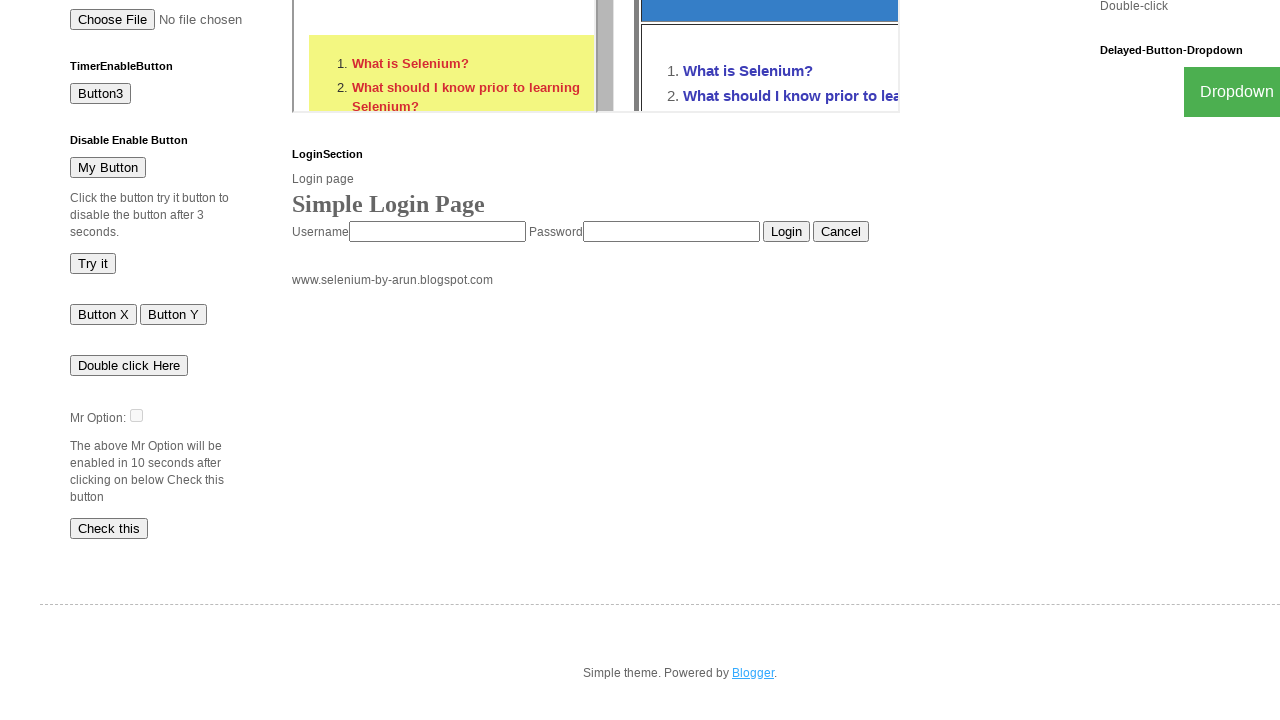

Switched back to main page after closing all popups
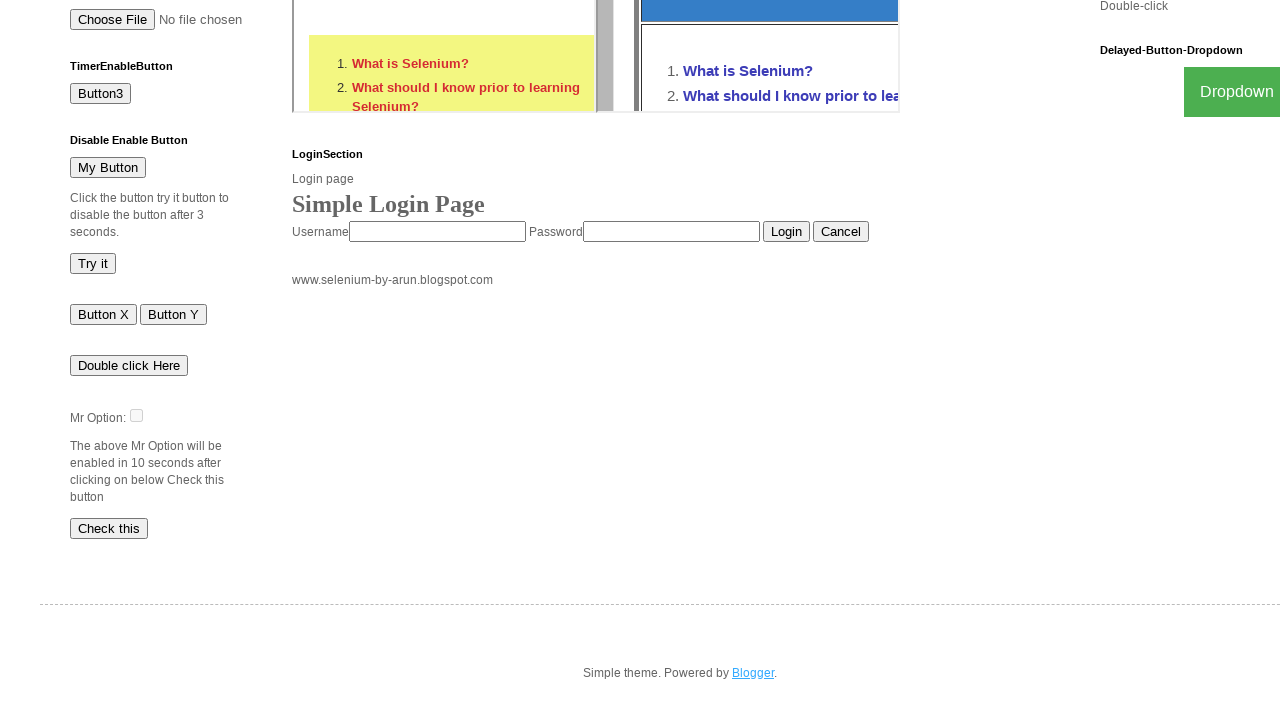

Main page finished loading and is still accessible
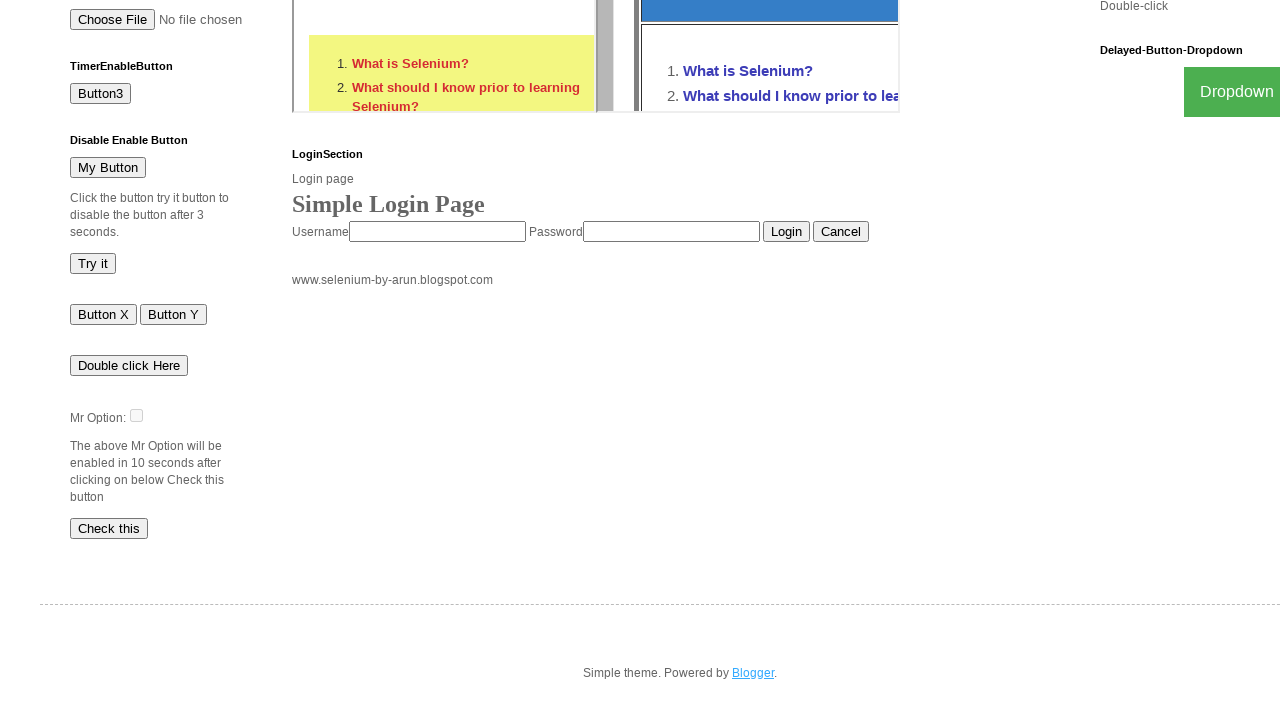

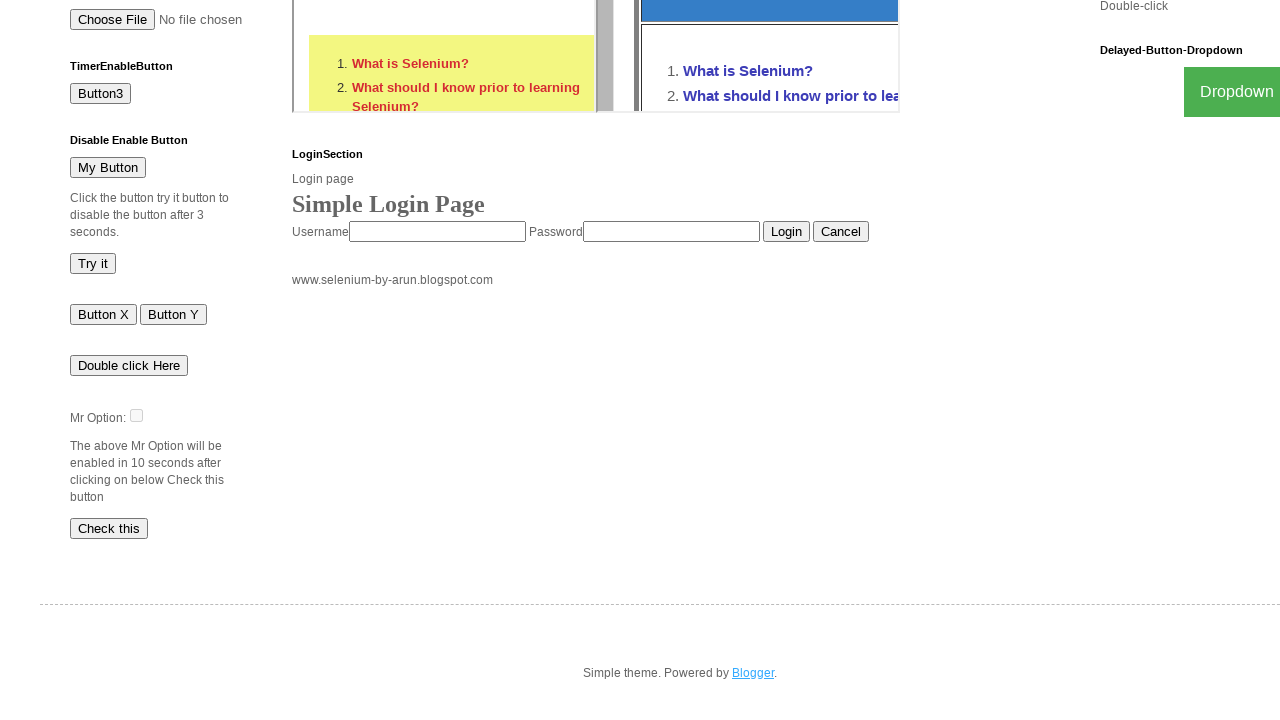